Tests the verify button functionality by clicking it and checking that a success message appears on the page

Starting URL: http://suninjuly.github.io/wait1.html

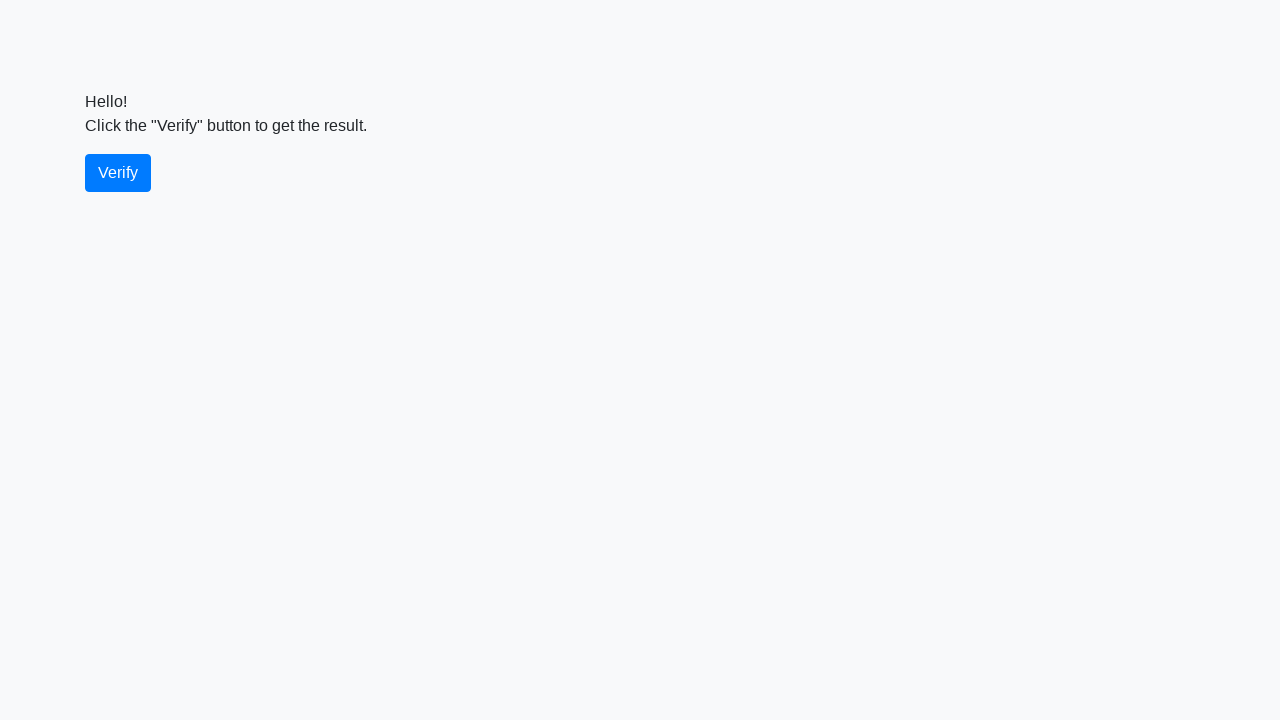

Waited for verify button to appear
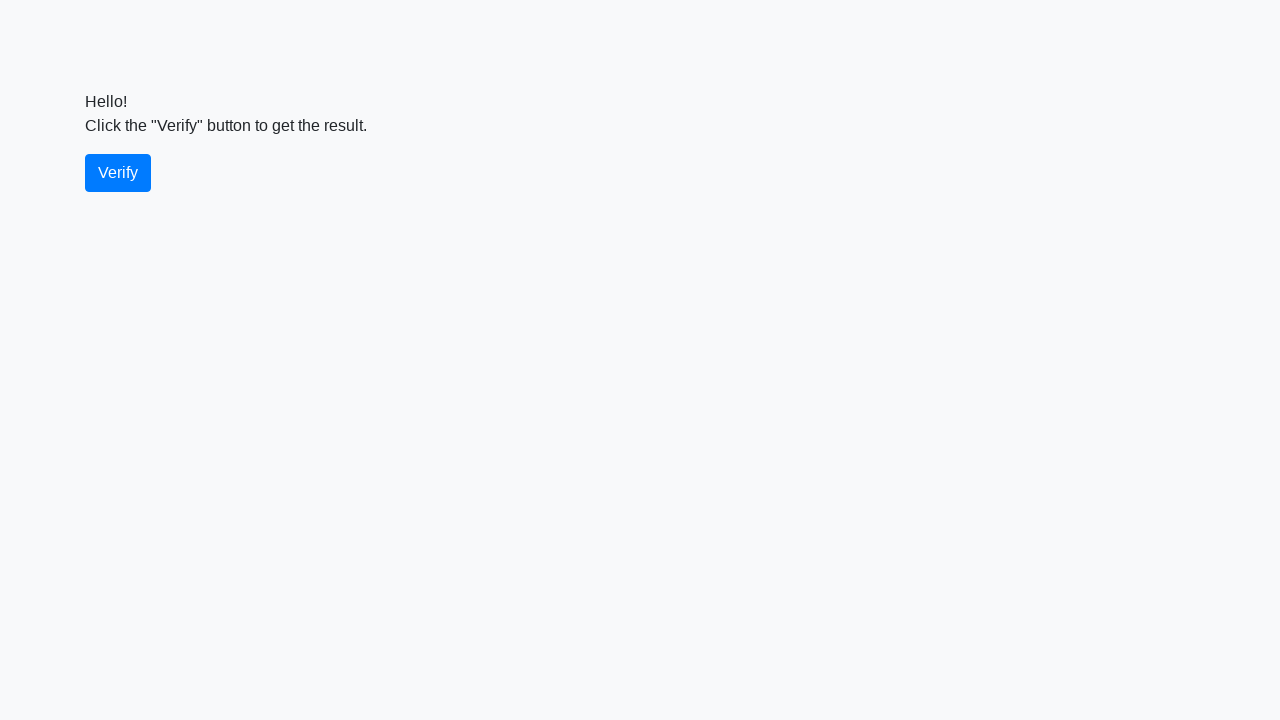

Clicked the verify button at (118, 173) on #verify
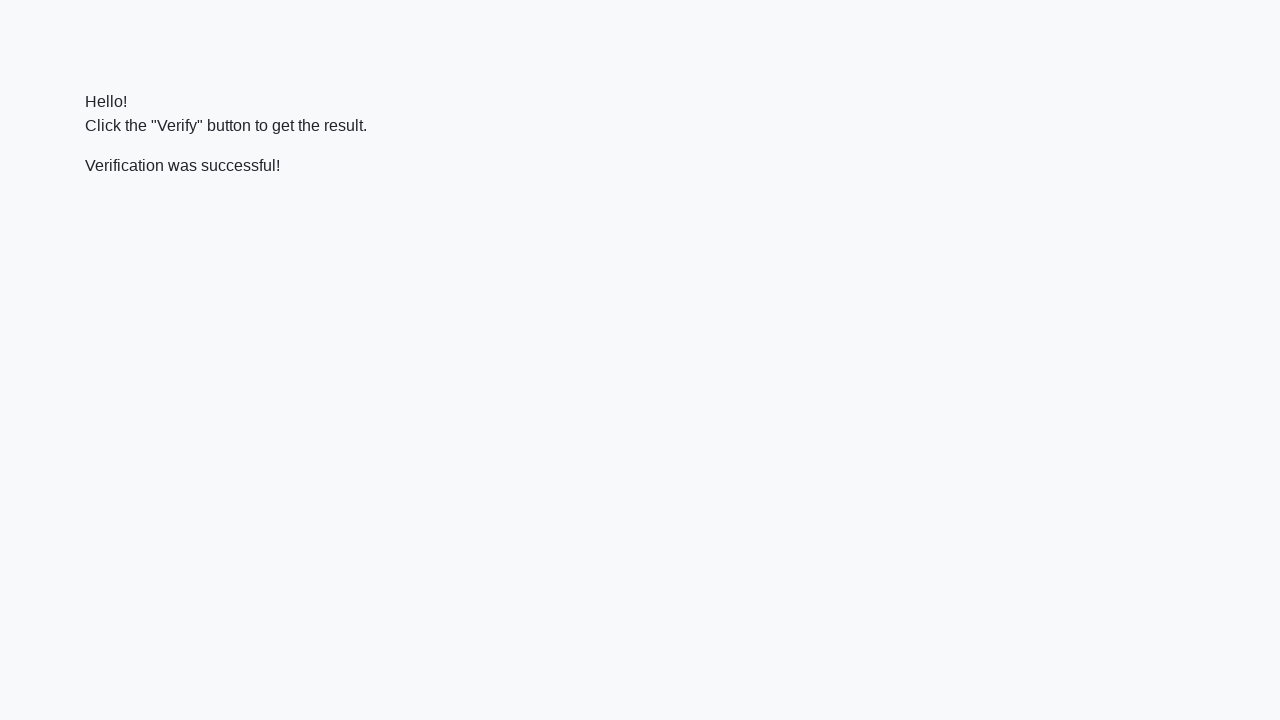

Waited for success message to appear
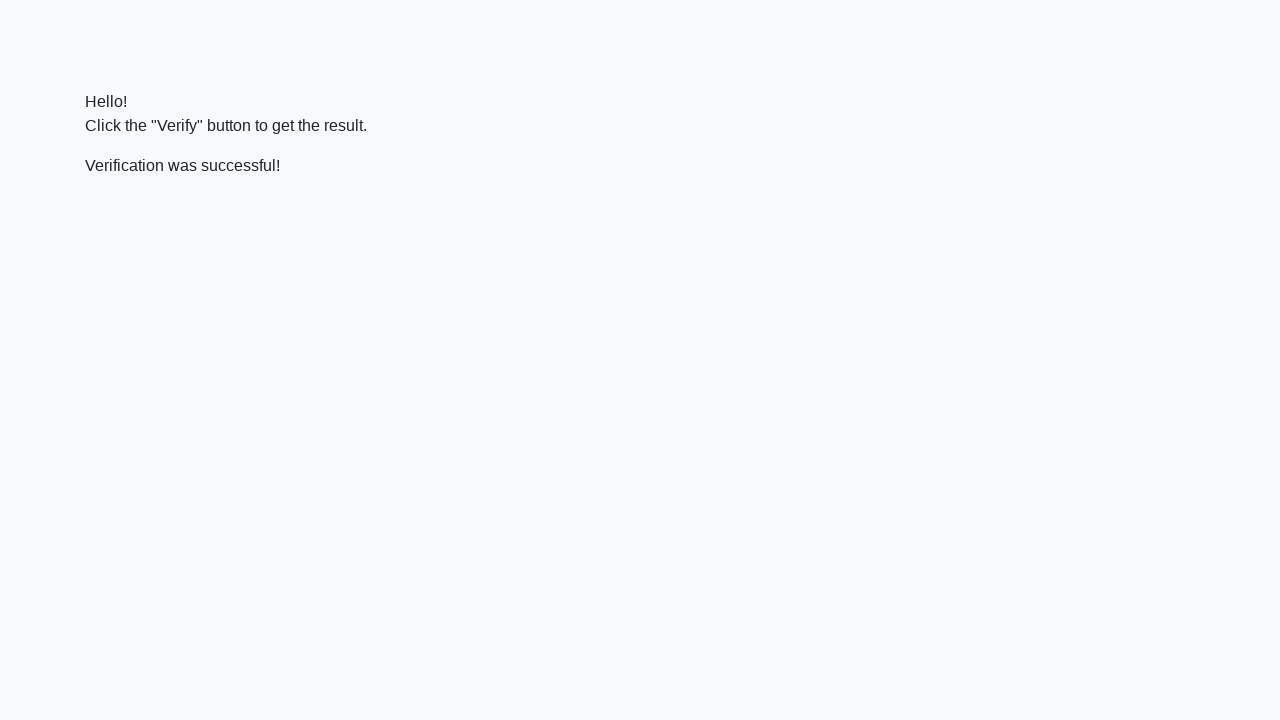

Located the verification message element
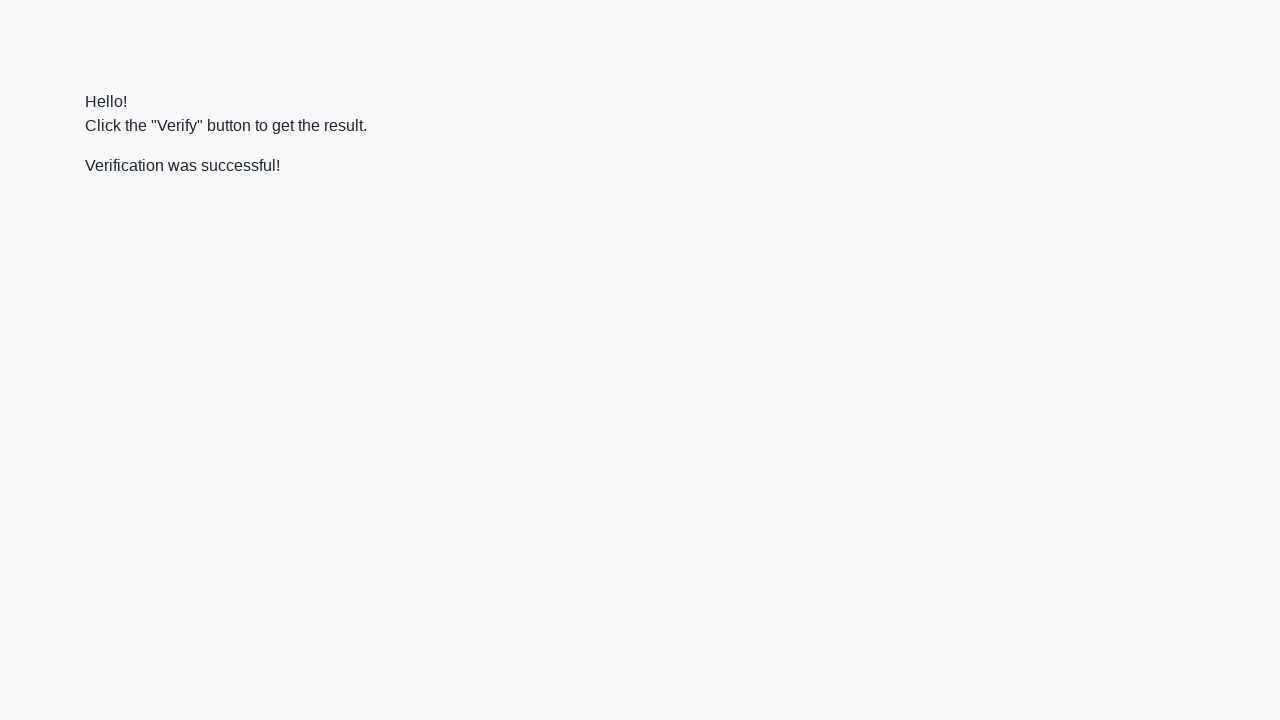

Verified success message text is correct
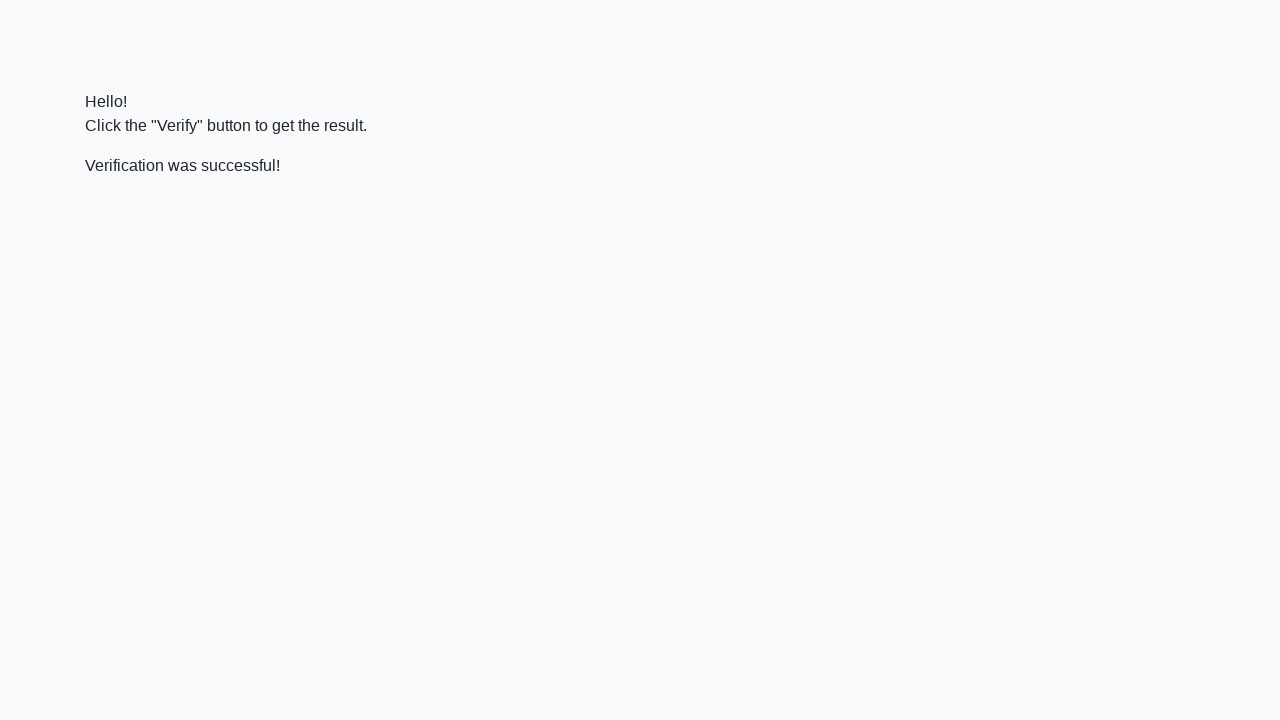

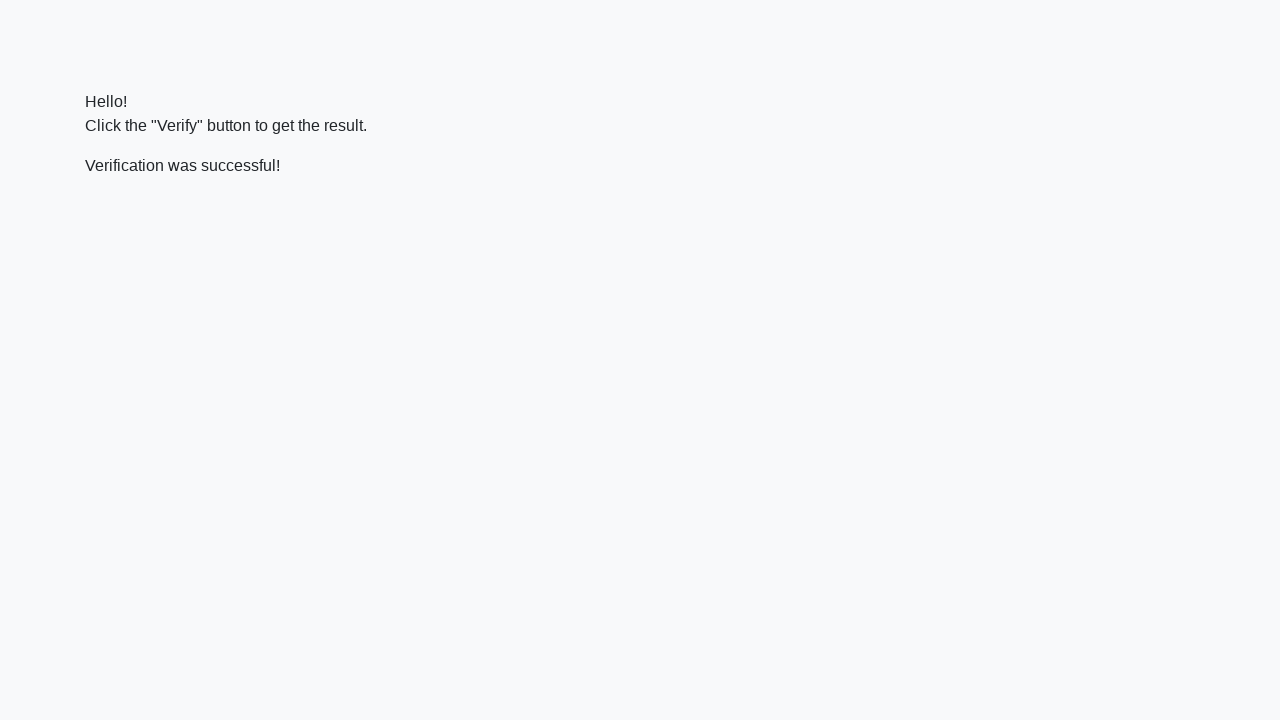